Tests that a todo item is removed when edited with an empty string

Starting URL: https://demo.playwright.dev/todomvc

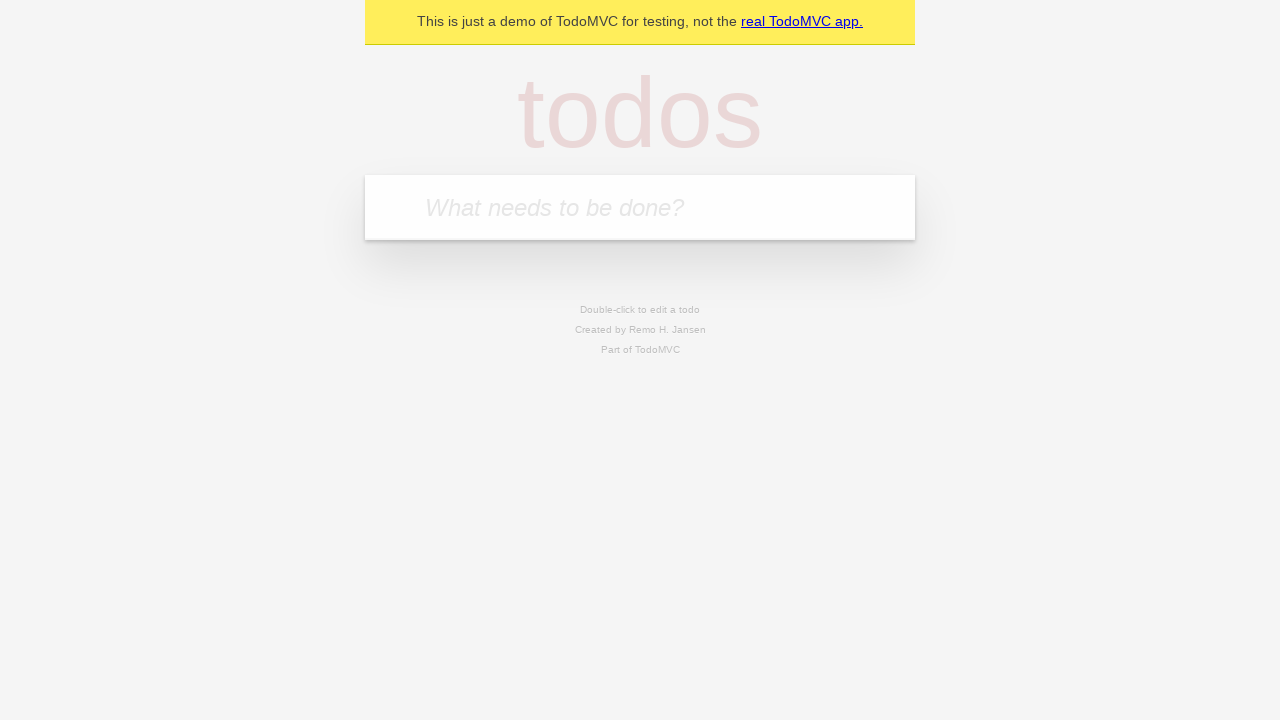

Filled todo input with 'buy some cheese' on internal:attr=[placeholder="What needs to be done?"i]
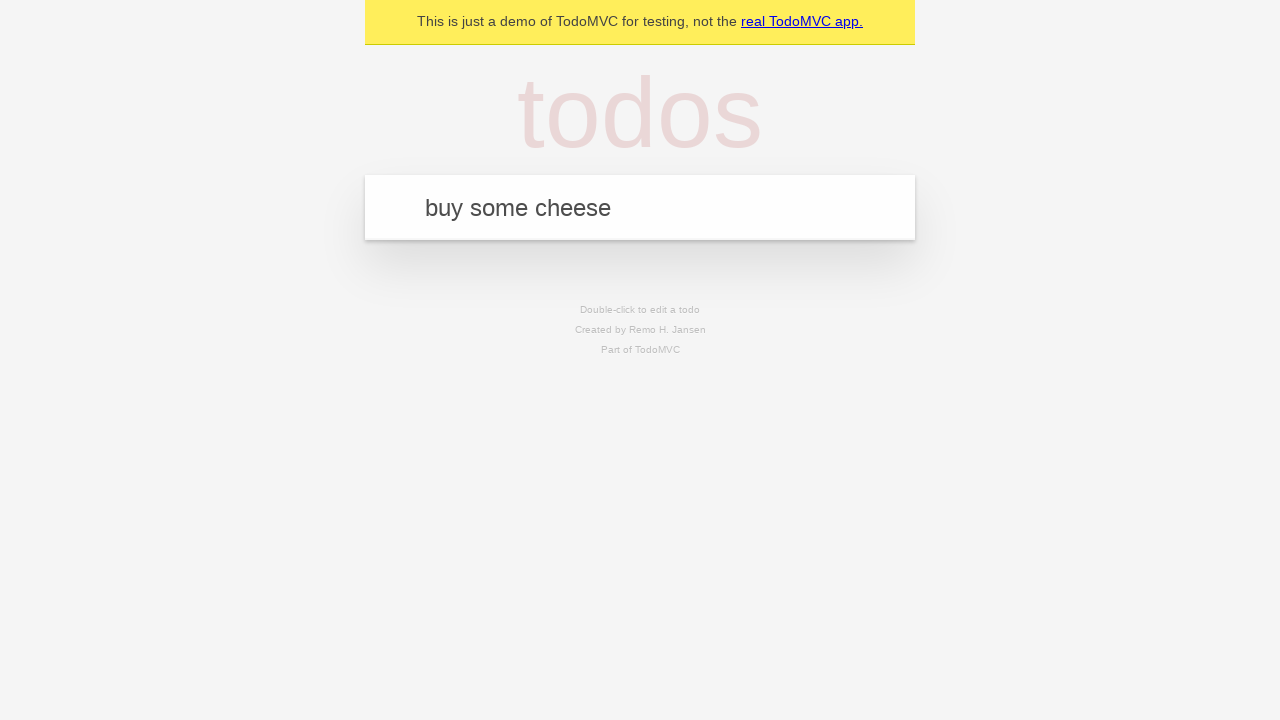

Pressed Enter to create todo 'buy some cheese' on internal:attr=[placeholder="What needs to be done?"i]
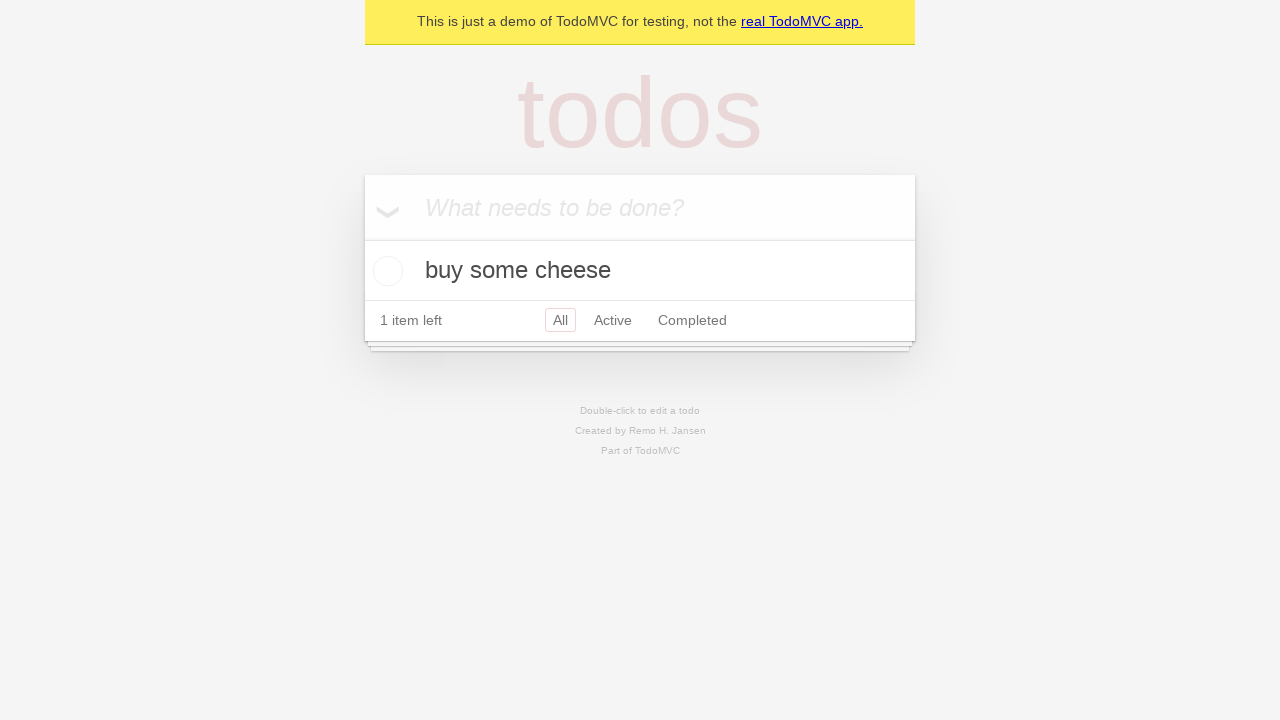

Filled todo input with 'feed the cat' on internal:attr=[placeholder="What needs to be done?"i]
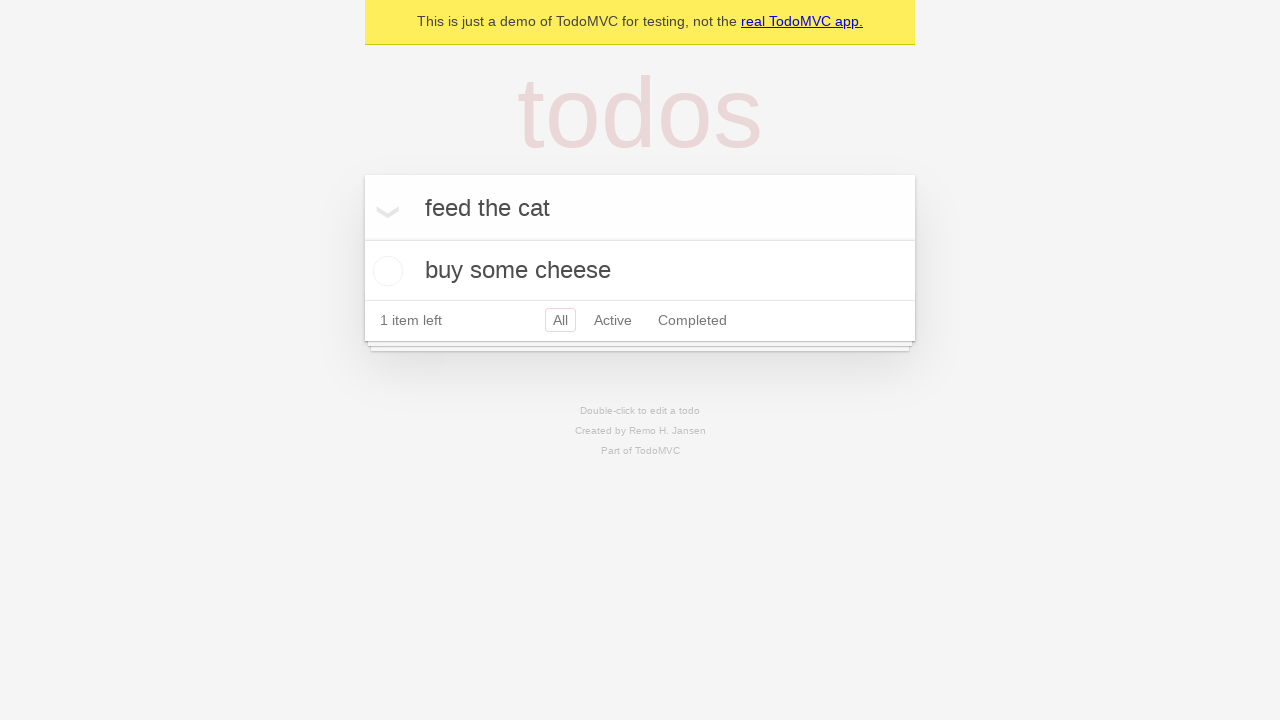

Pressed Enter to create todo 'feed the cat' on internal:attr=[placeholder="What needs to be done?"i]
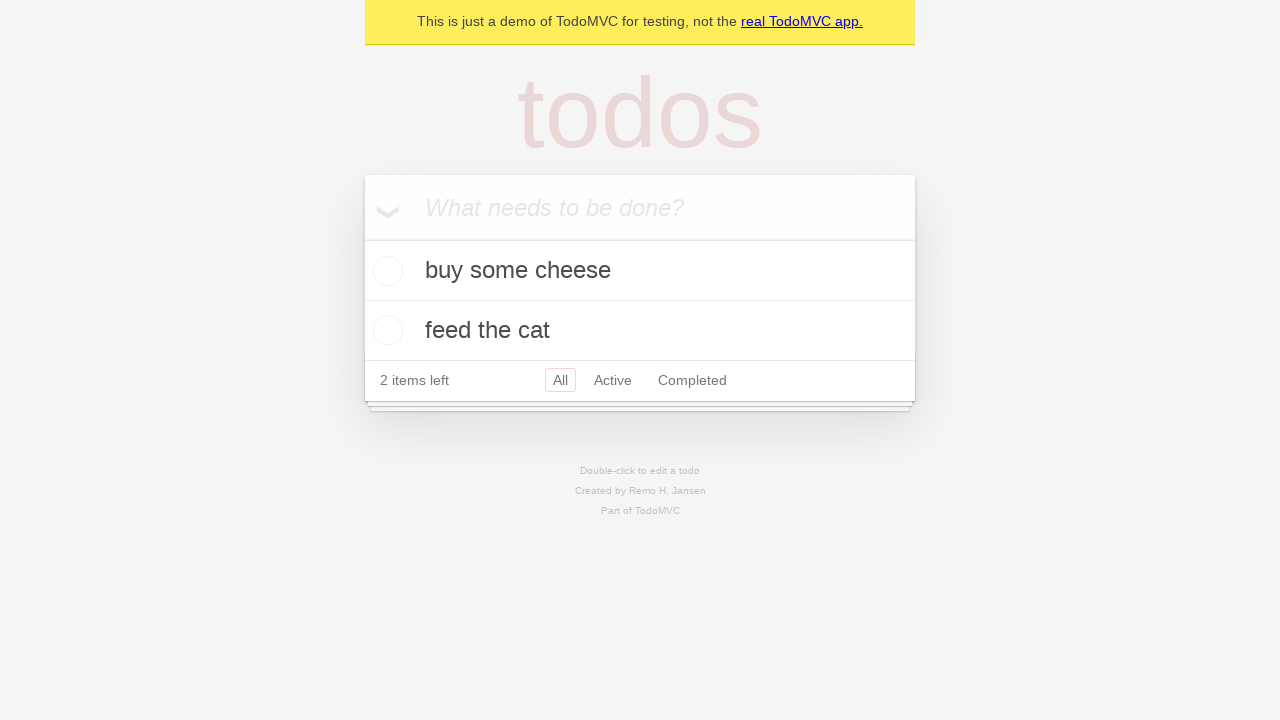

Filled todo input with 'book a doctors appointment' on internal:attr=[placeholder="What needs to be done?"i]
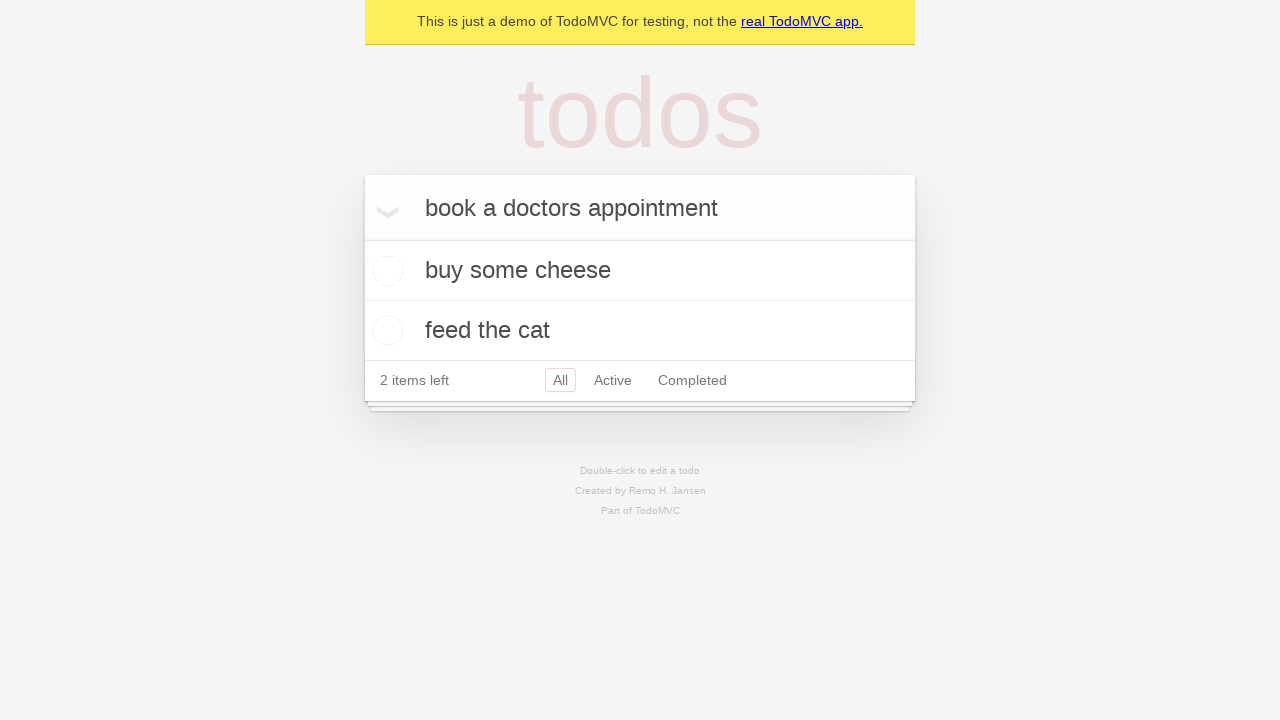

Pressed Enter to create todo 'book a doctors appointment' on internal:attr=[placeholder="What needs to be done?"i]
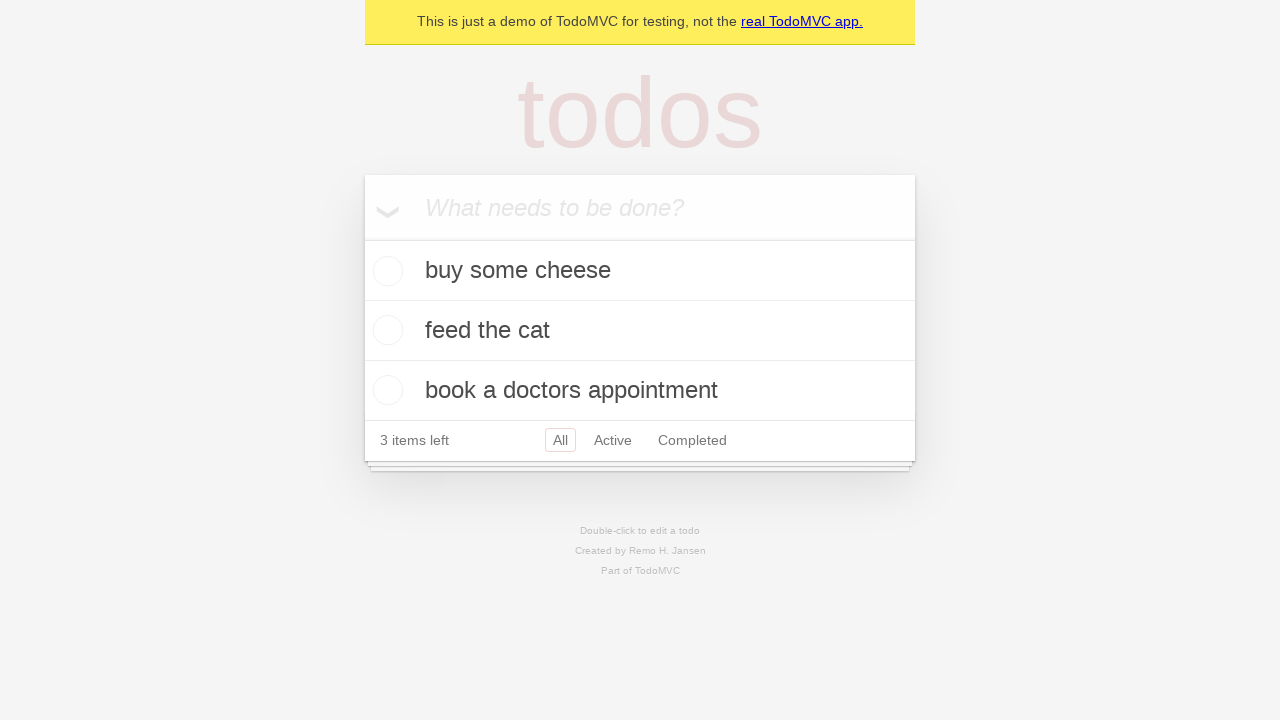

Double-clicked second todo item to enter edit mode at (640, 331) on internal:testid=[data-testid="todo-item"s] >> nth=1
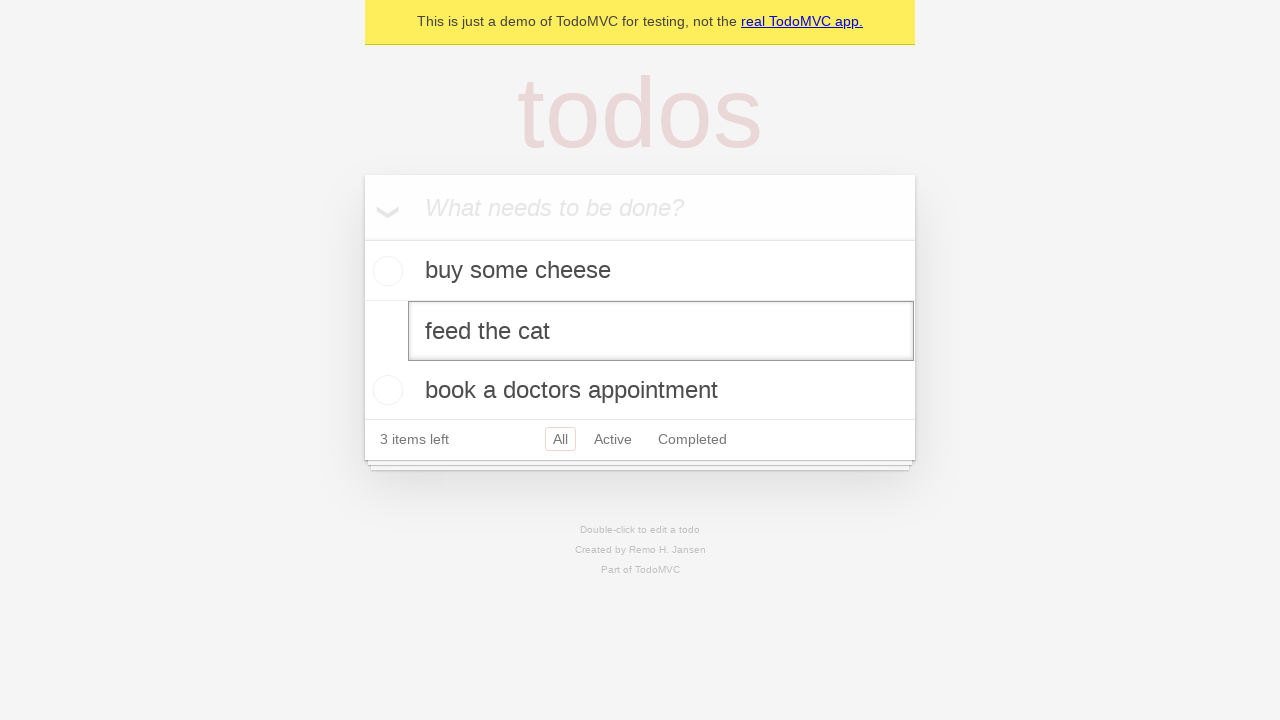

Cleared the edit textbox by filling with empty string on internal:testid=[data-testid="todo-item"s] >> nth=1 >> internal:role=textbox[nam
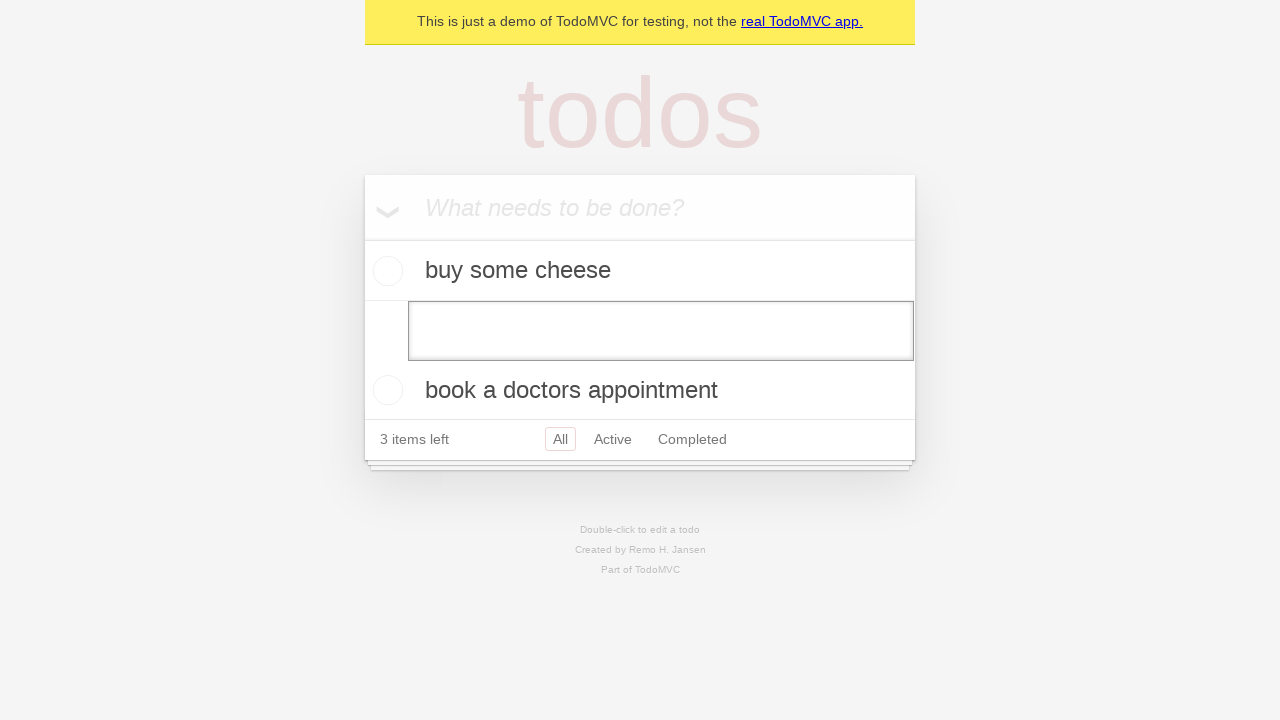

Pressed Enter to confirm empty edit, removing the todo item on internal:testid=[data-testid="todo-item"s] >> nth=1 >> internal:role=textbox[nam
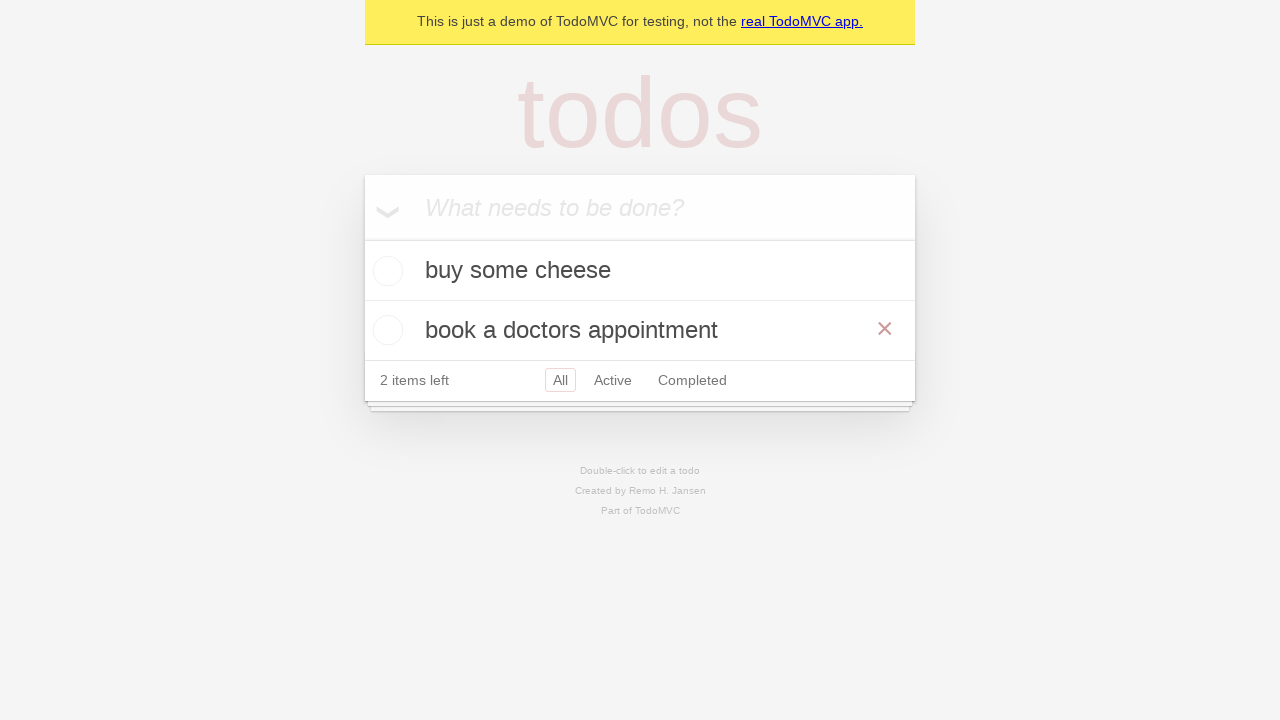

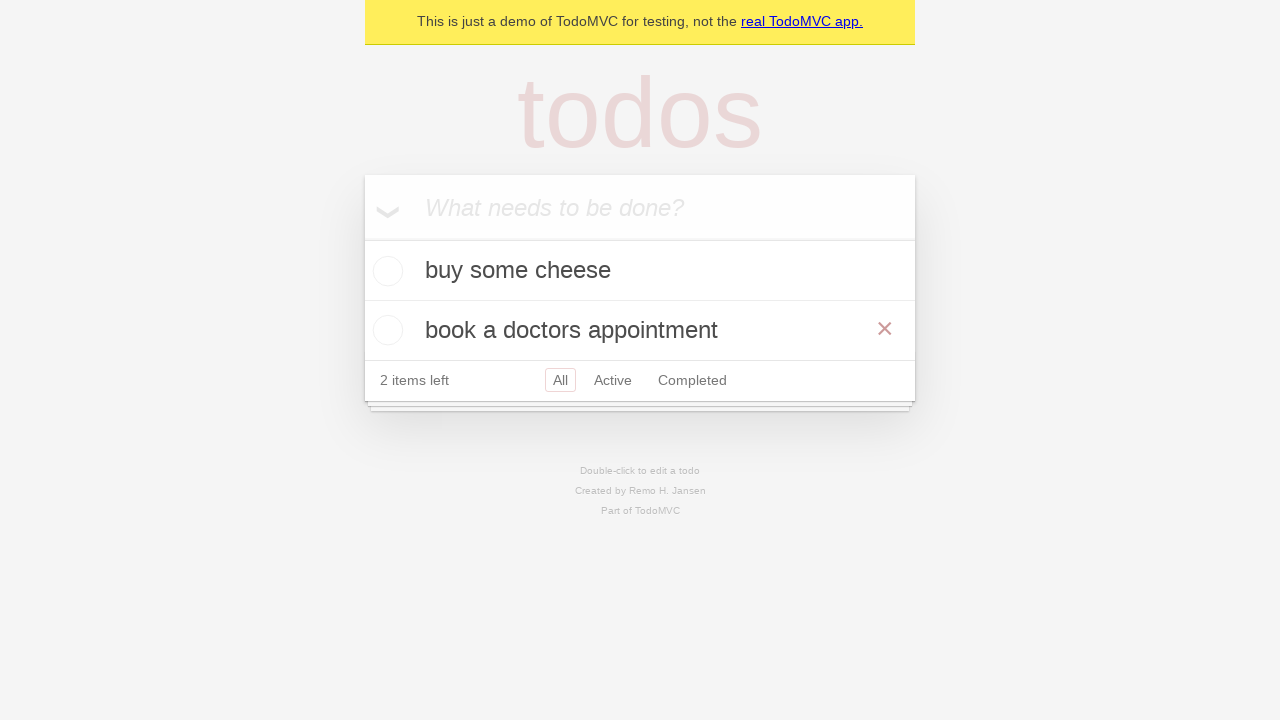